Tests various button properties on LeafGround demo page including clicking a button, checking if buttons are disabled, getting button positions, colors, and dimensions

Starting URL: https://leafground.com/button.xhtml

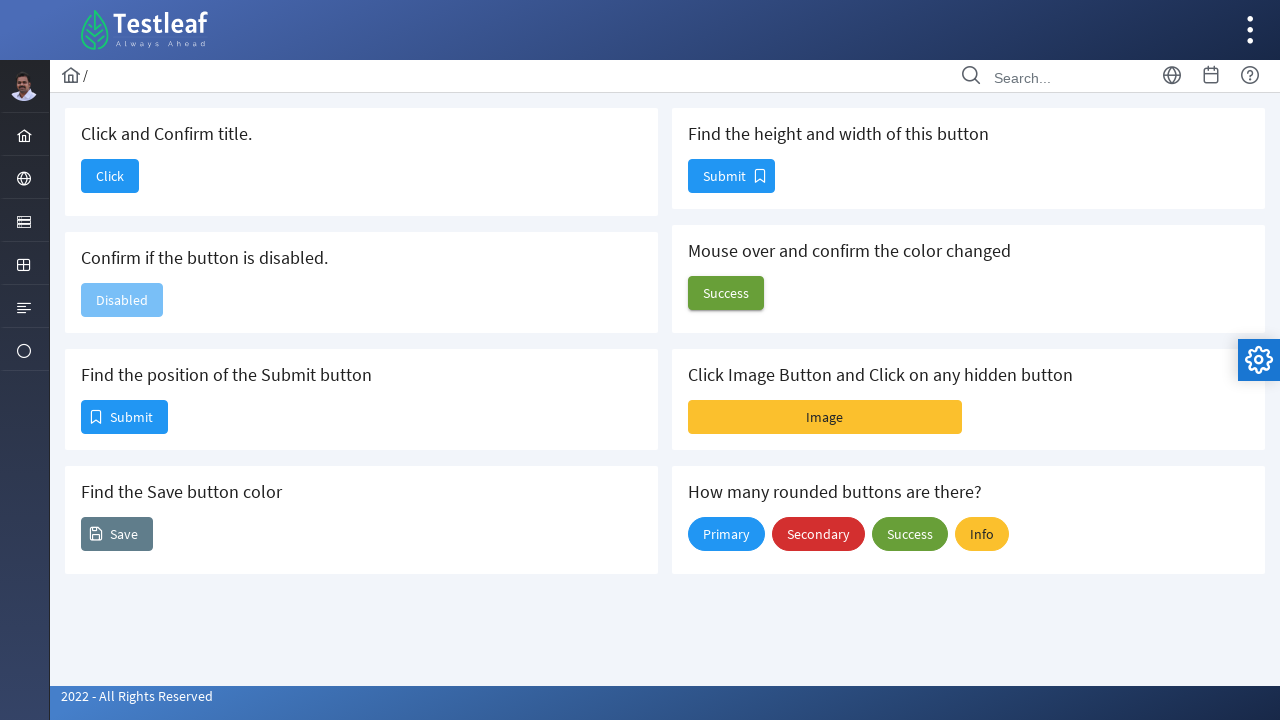

Clicked the first button on LeafGround button page at (110, 176) on xpath=//span[@class='ui-button-text ui-c']
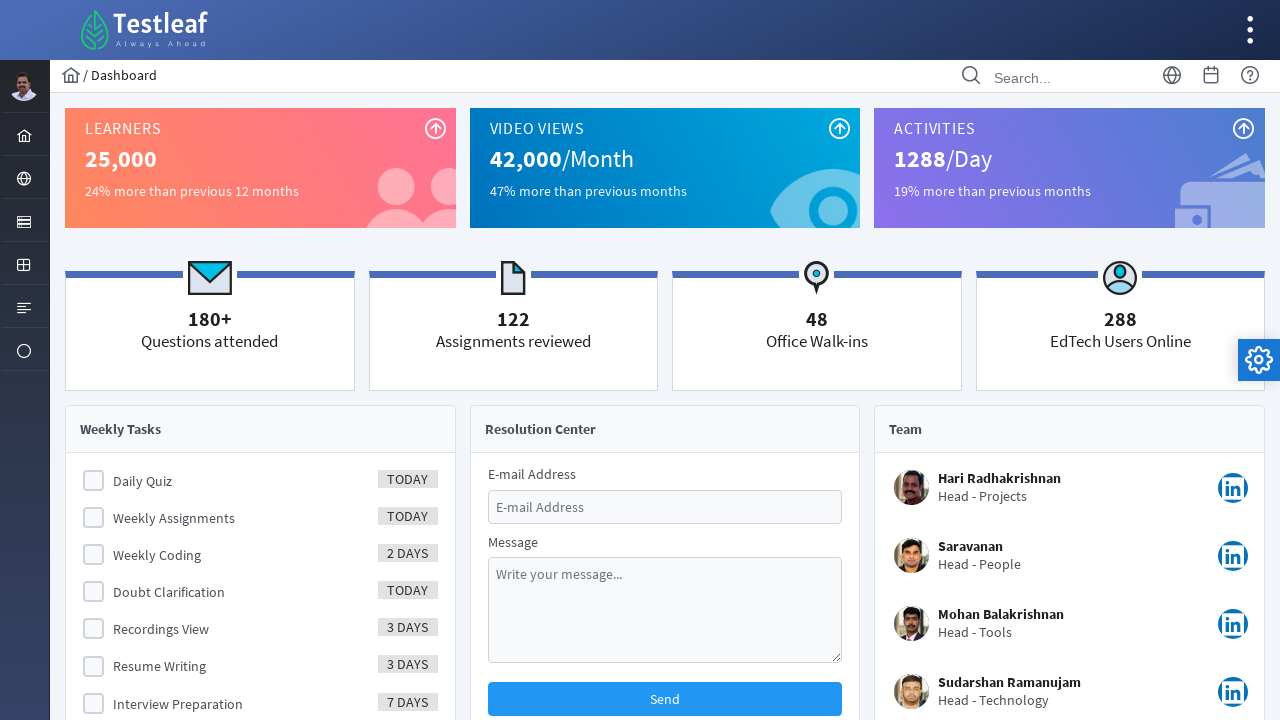

Retrieved page title
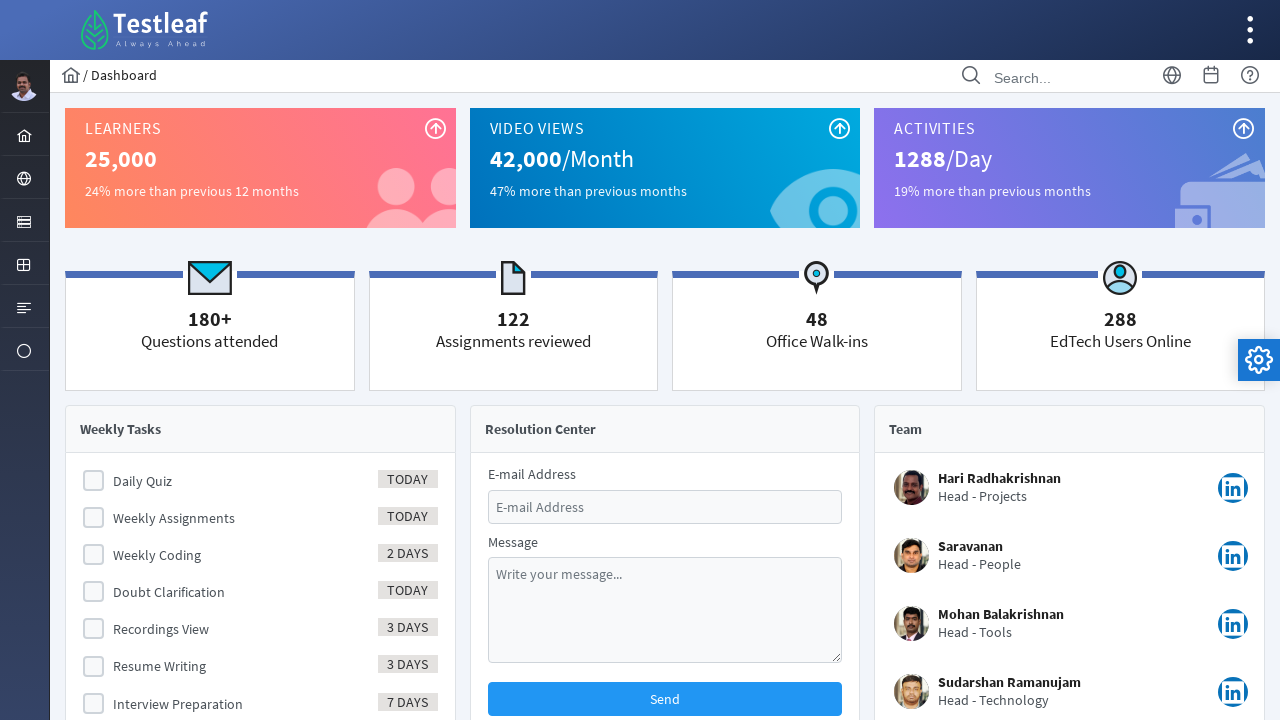

Verified title contains 'Dashboard'
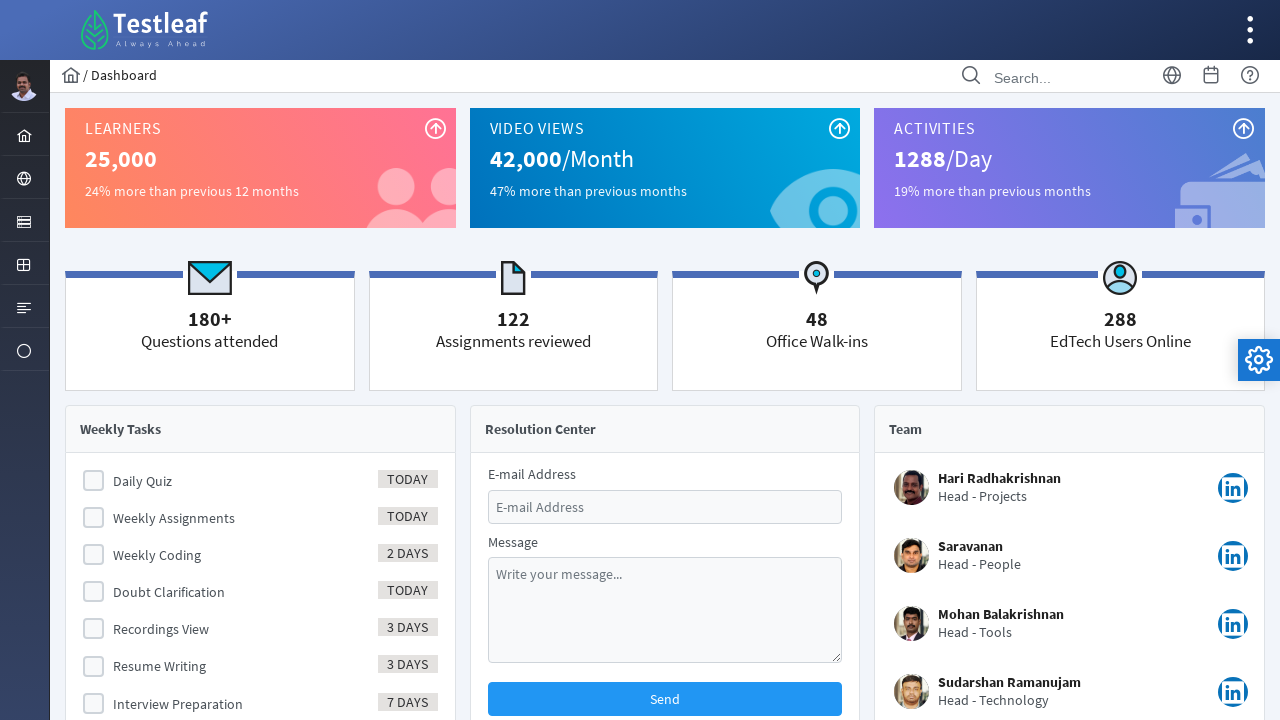

Navigated back to button page
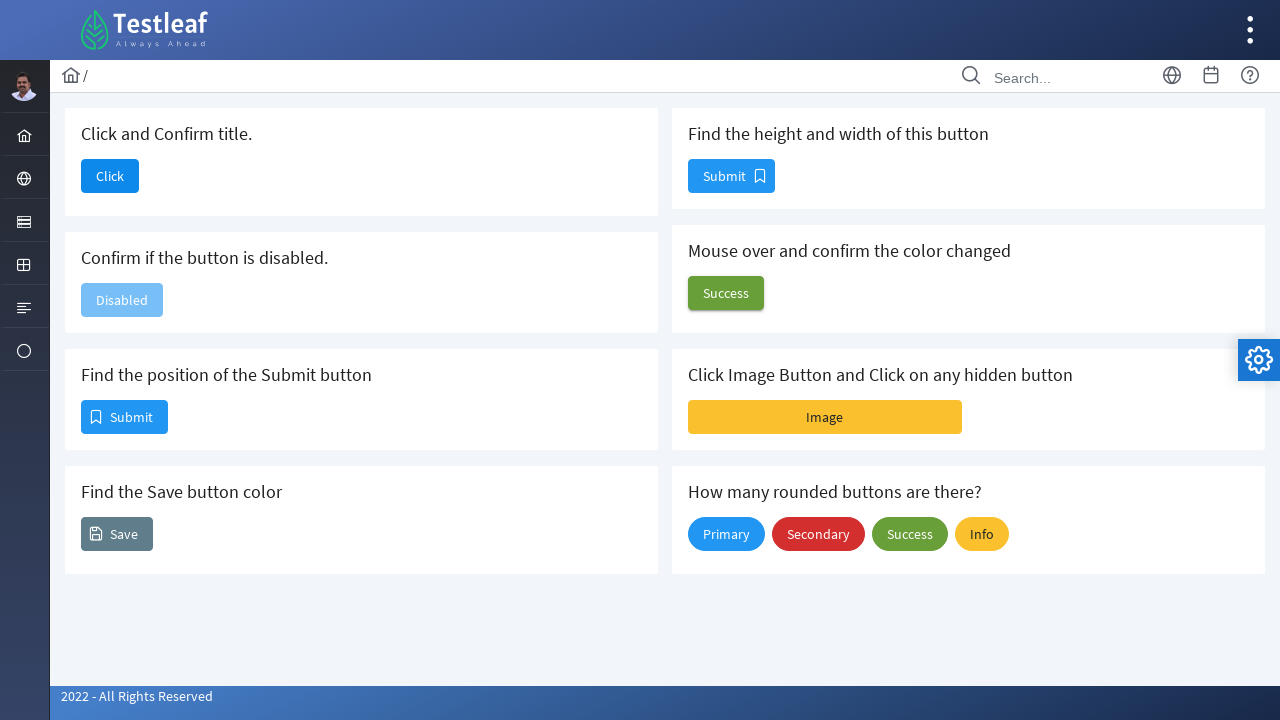

Waited 5 seconds for page to load
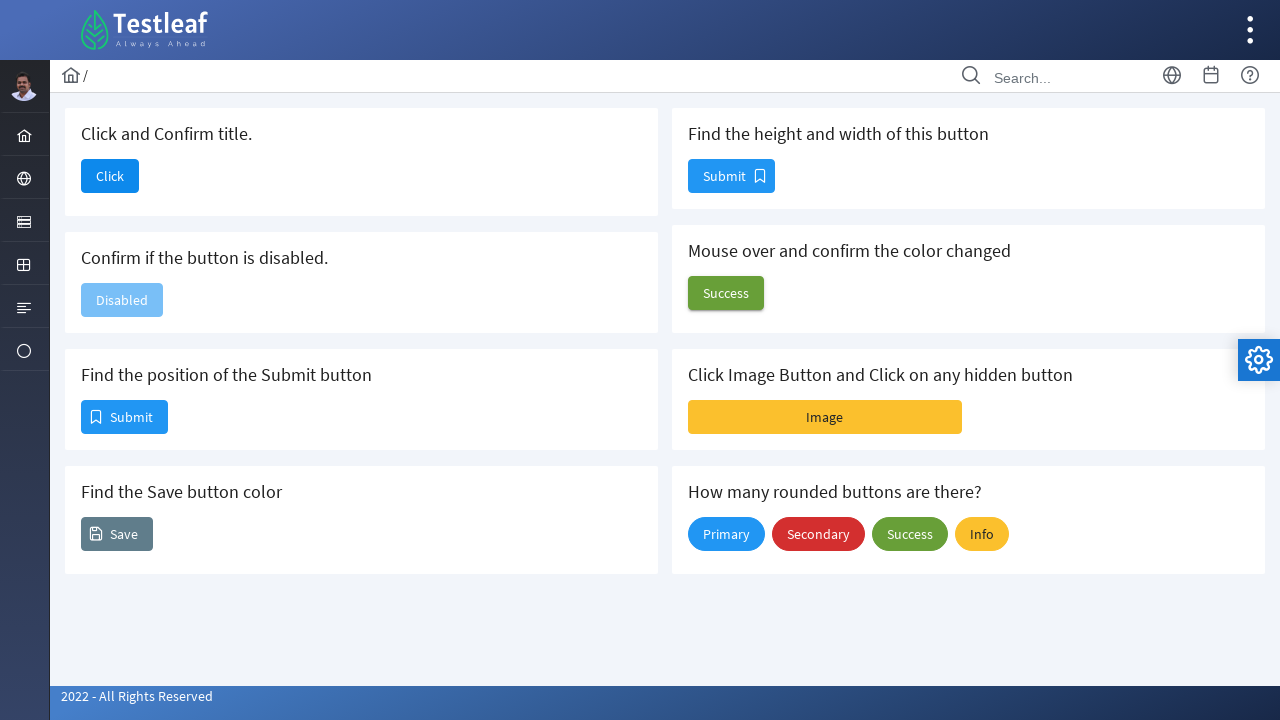

Retrieved text content of disabled button
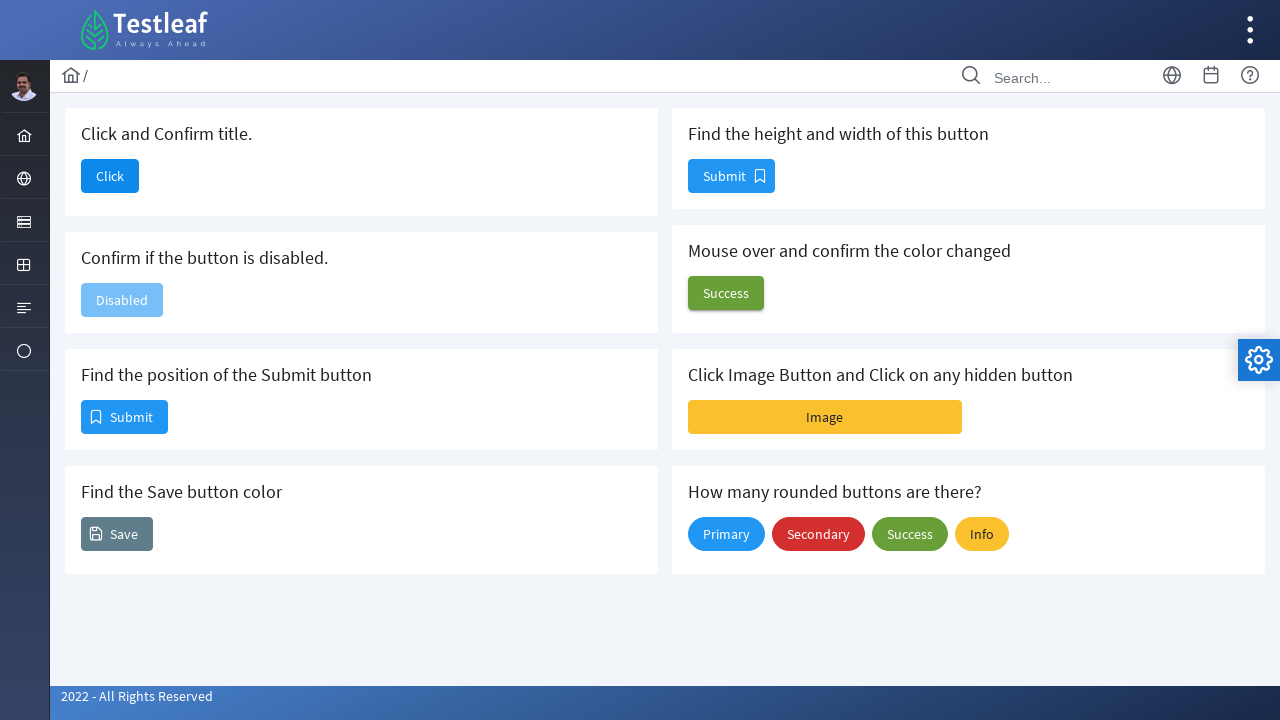

Retrieved bounding box of button to determine position
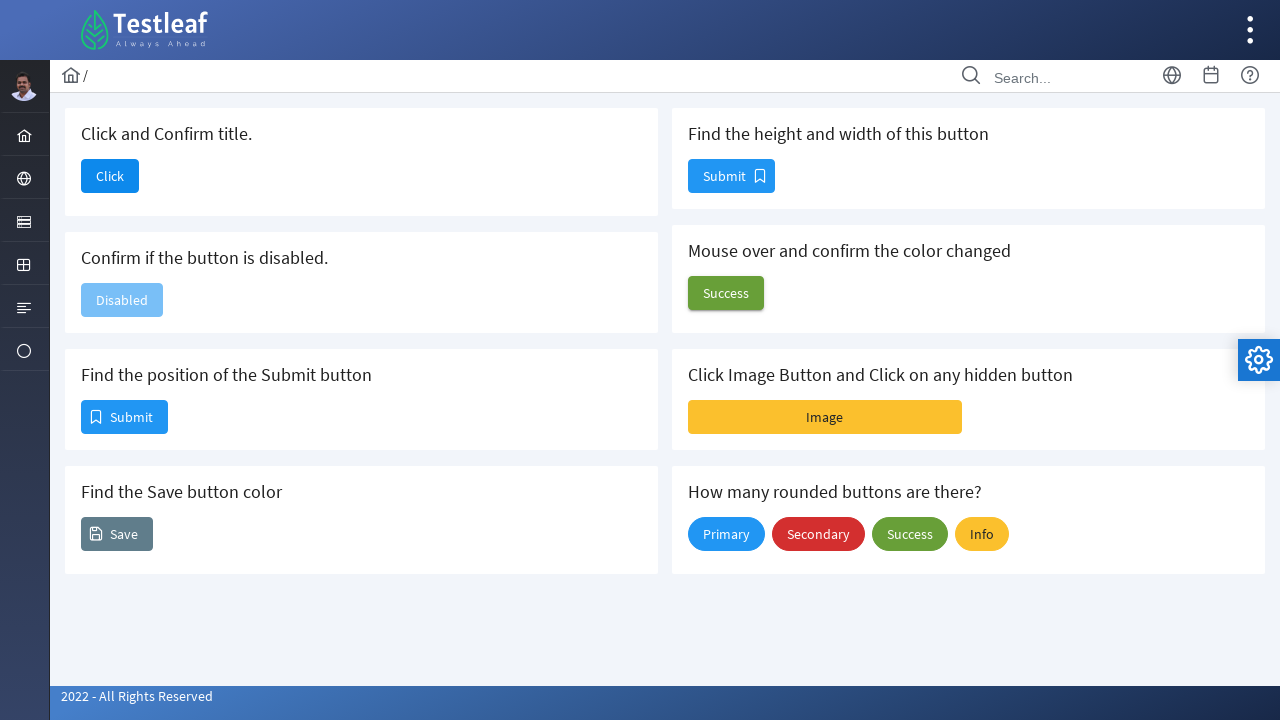

Retrieved background color of button using computed styles
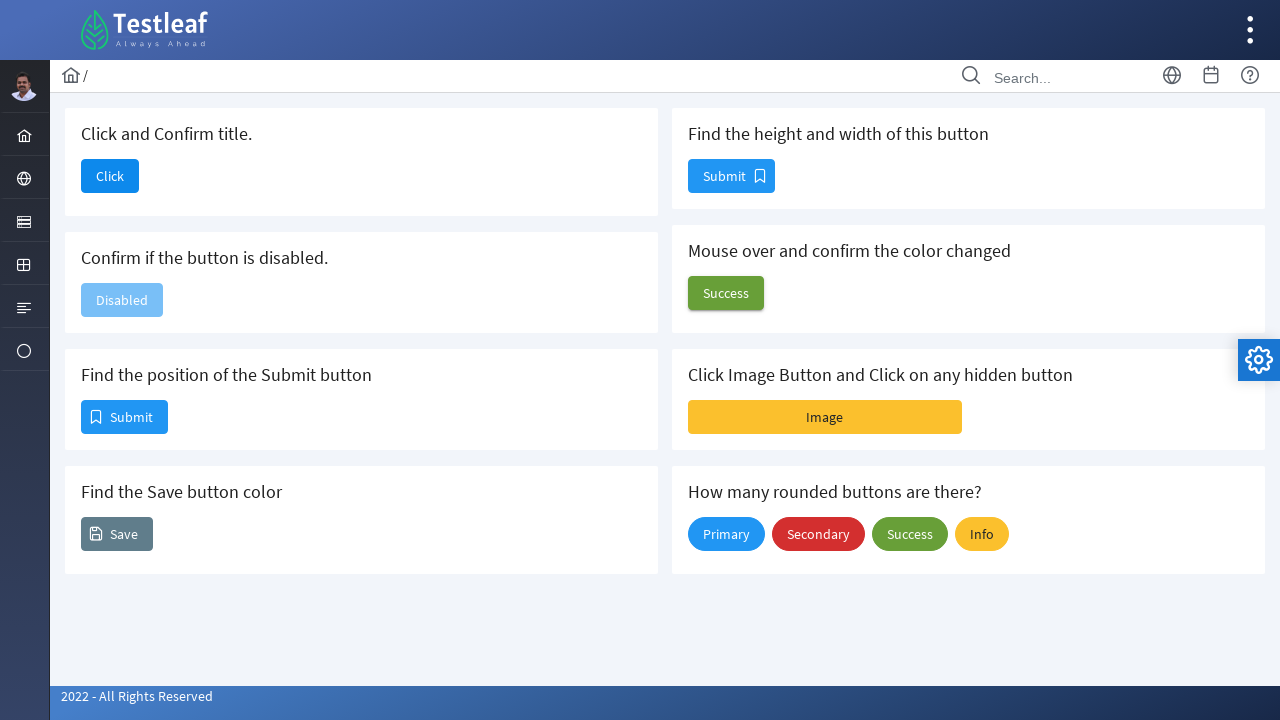

Retrieved bounding box of button to determine dimensions
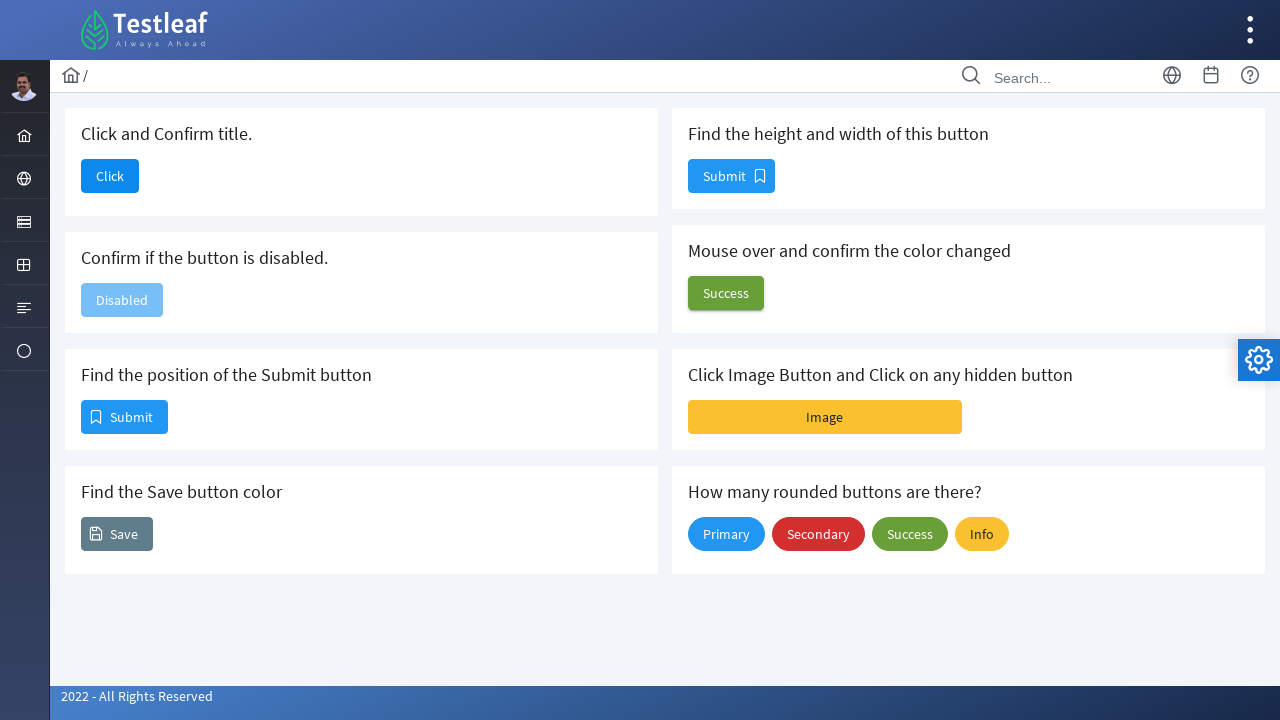

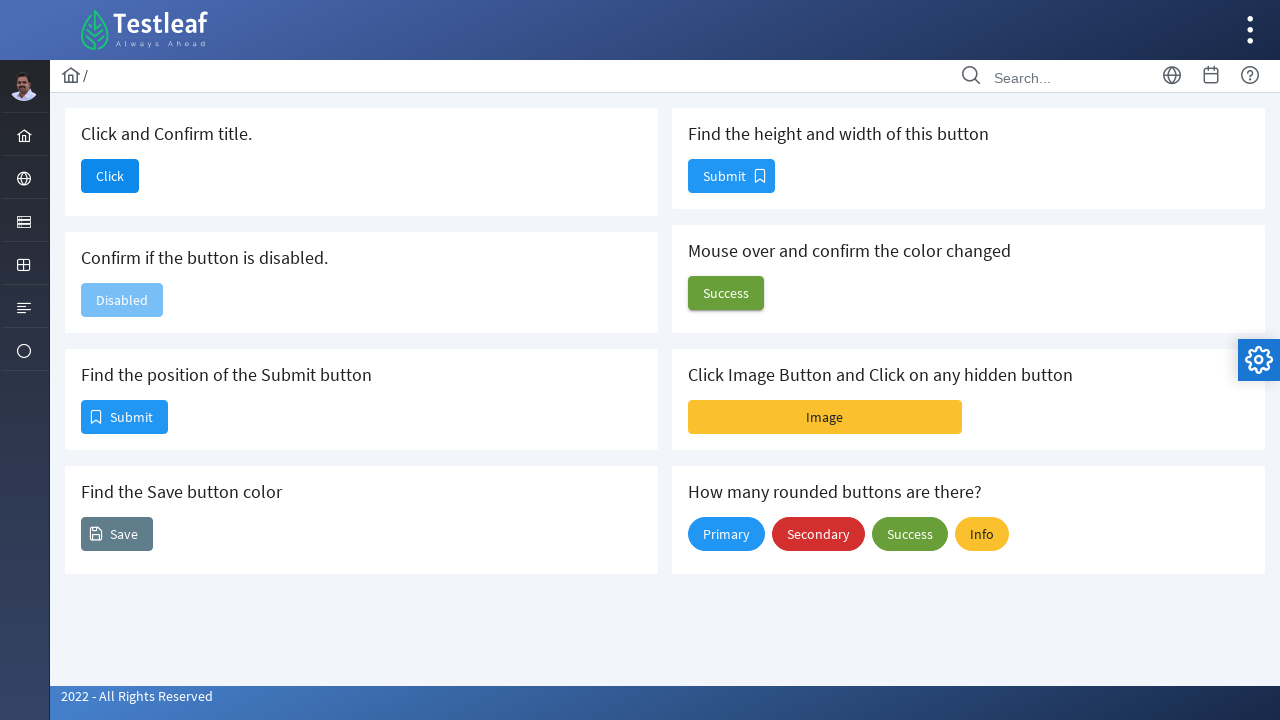